Navigates to a simple form page and clicks the submit button to test basic form interaction

Starting URL: http://suninjuly.github.io/simple_form_find_task.html

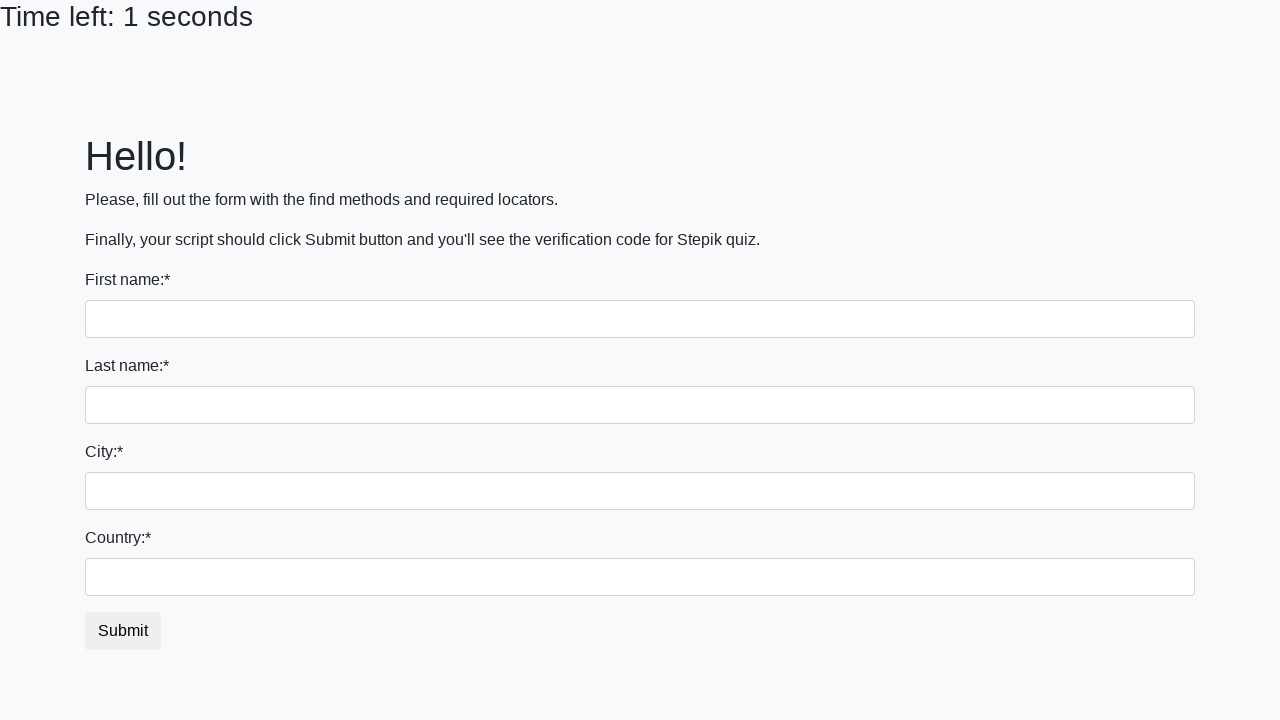

Navigated to simple form page
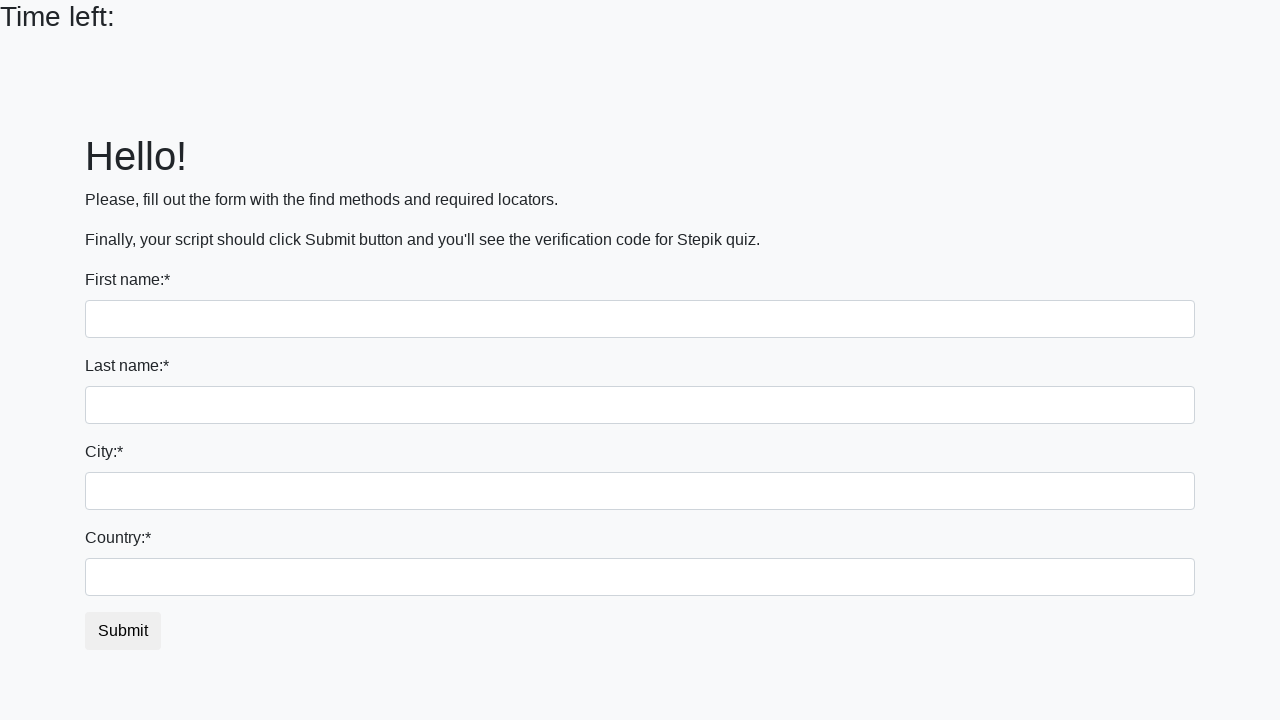

Clicked the submit button at (123, 631) on #submit_button
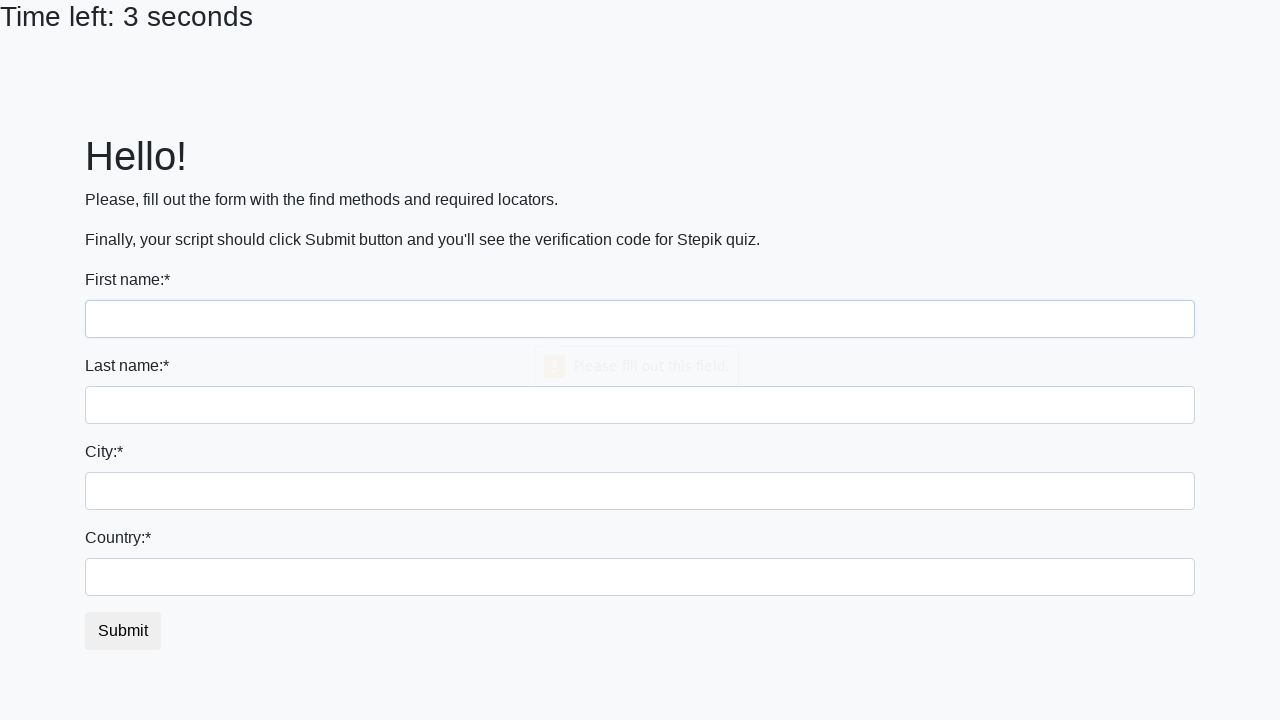

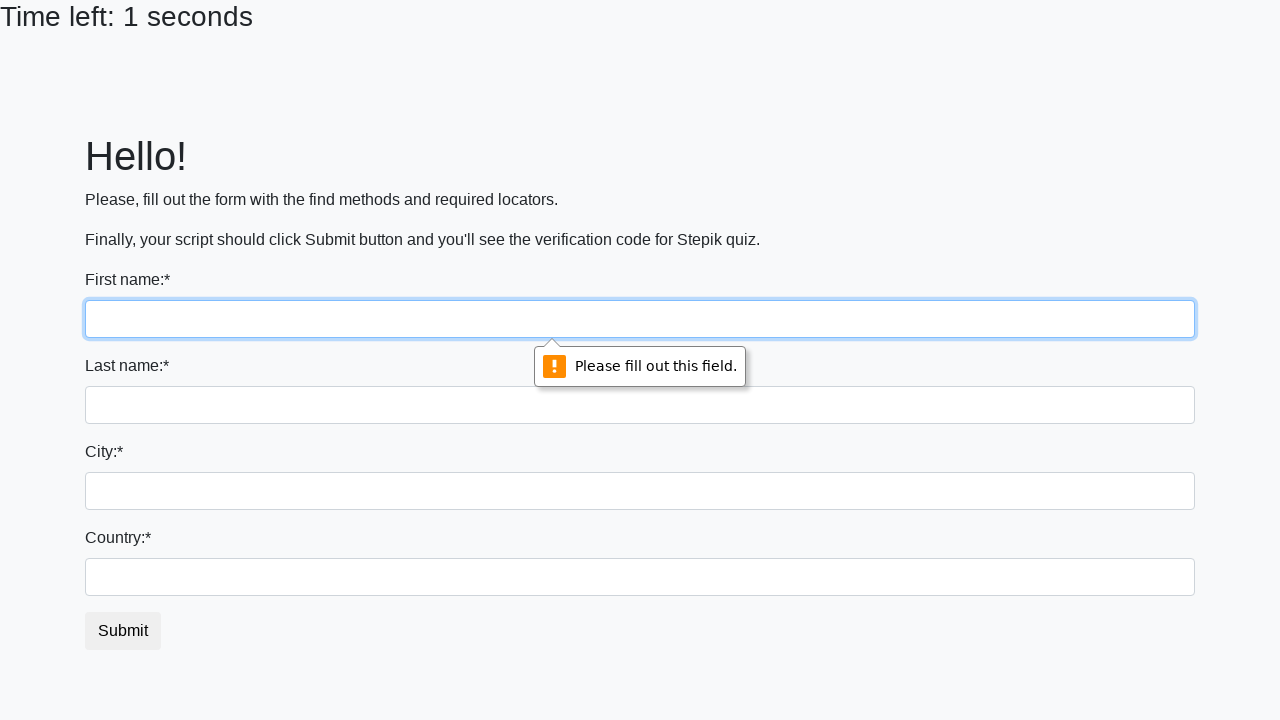